Tests radio button selection functionality by attempting to select each radio button (Yes, Impressive, No), checking if they are enabled, and verifying successful selection for enabled options.

Starting URL: https://demoqa.com/radio-button

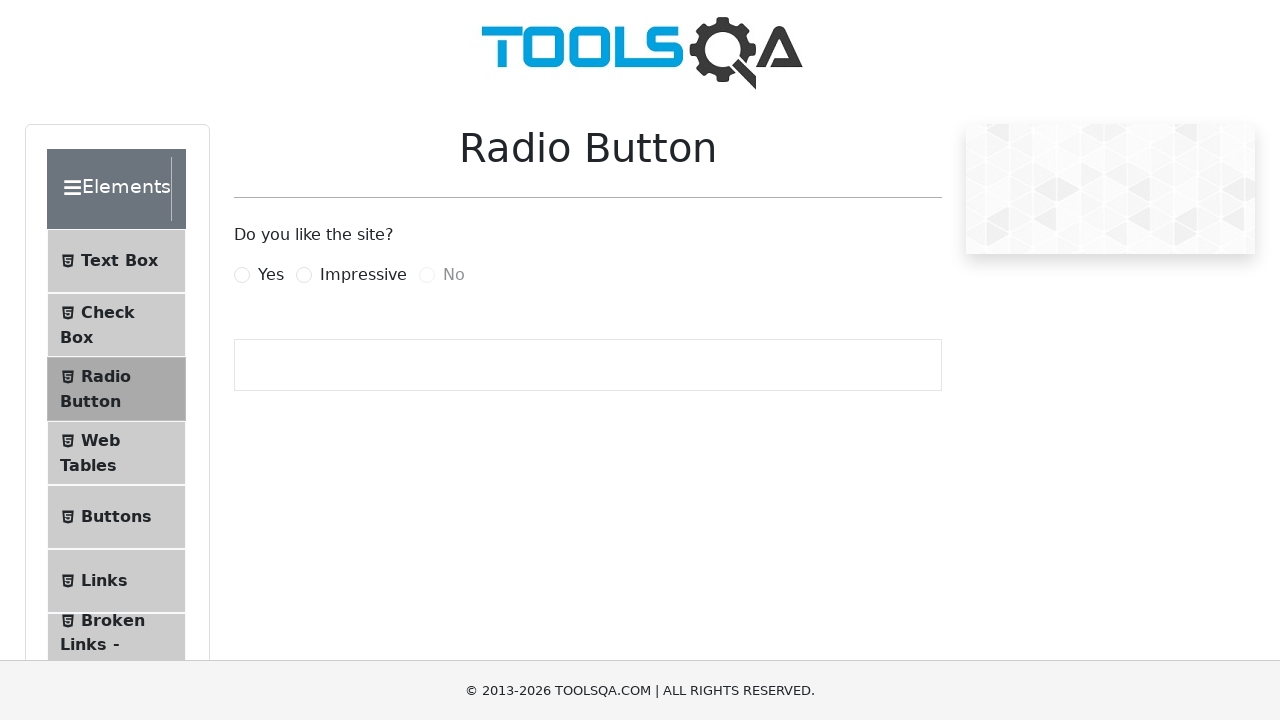

Located 'Yes' radio button element
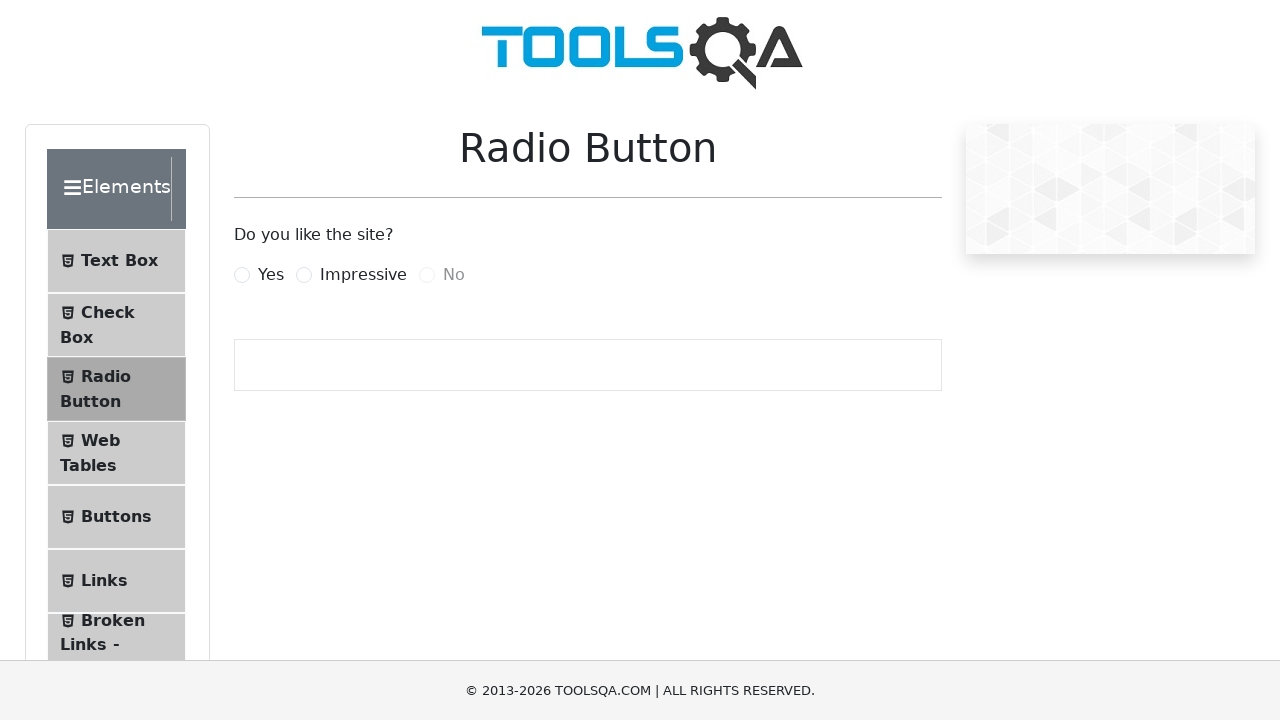

'Yes' radio button is enabled
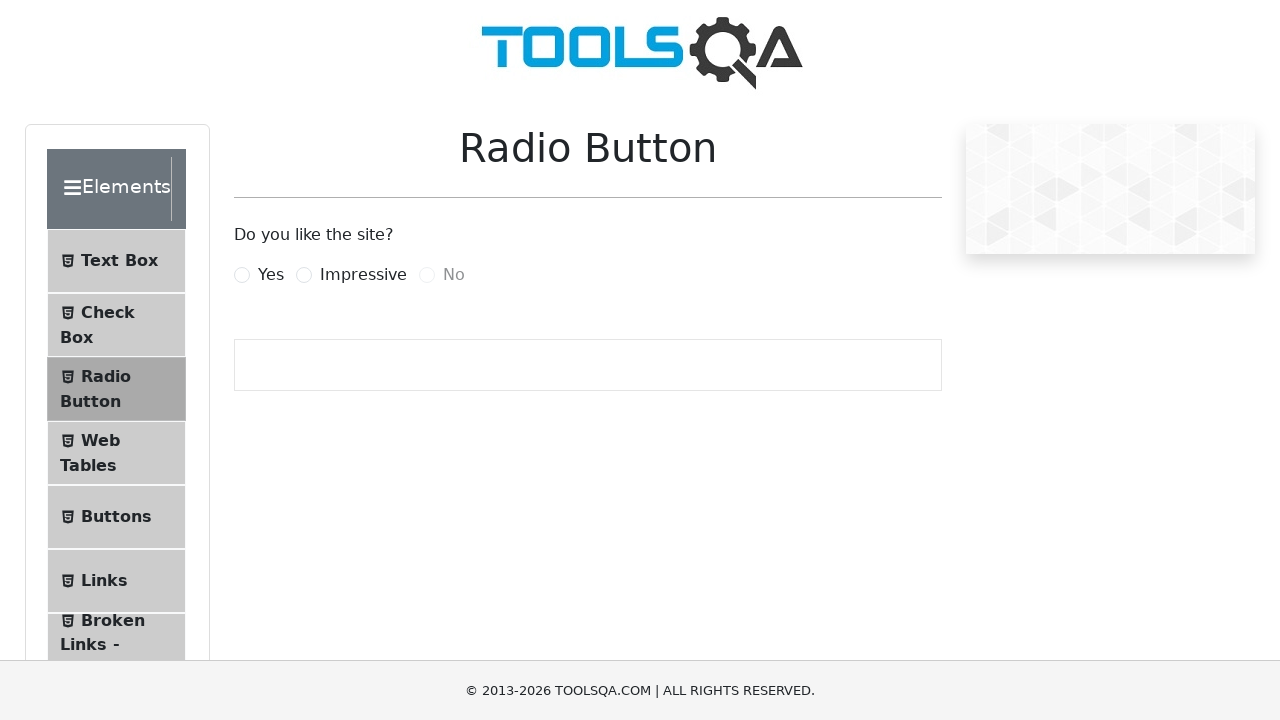

Clicked label to select 'Yes' radio button at (271, 275) on label[for='yesRadio']
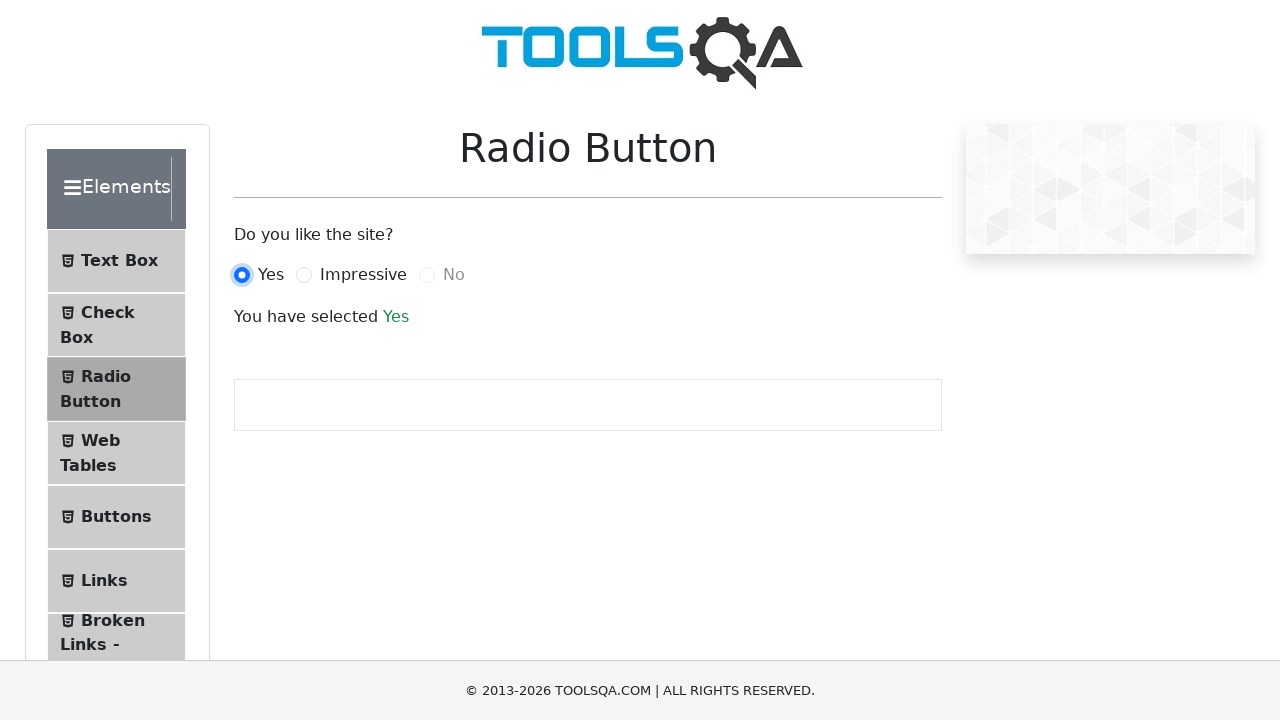

Verified 'Yes' radio button selection - success text appeared
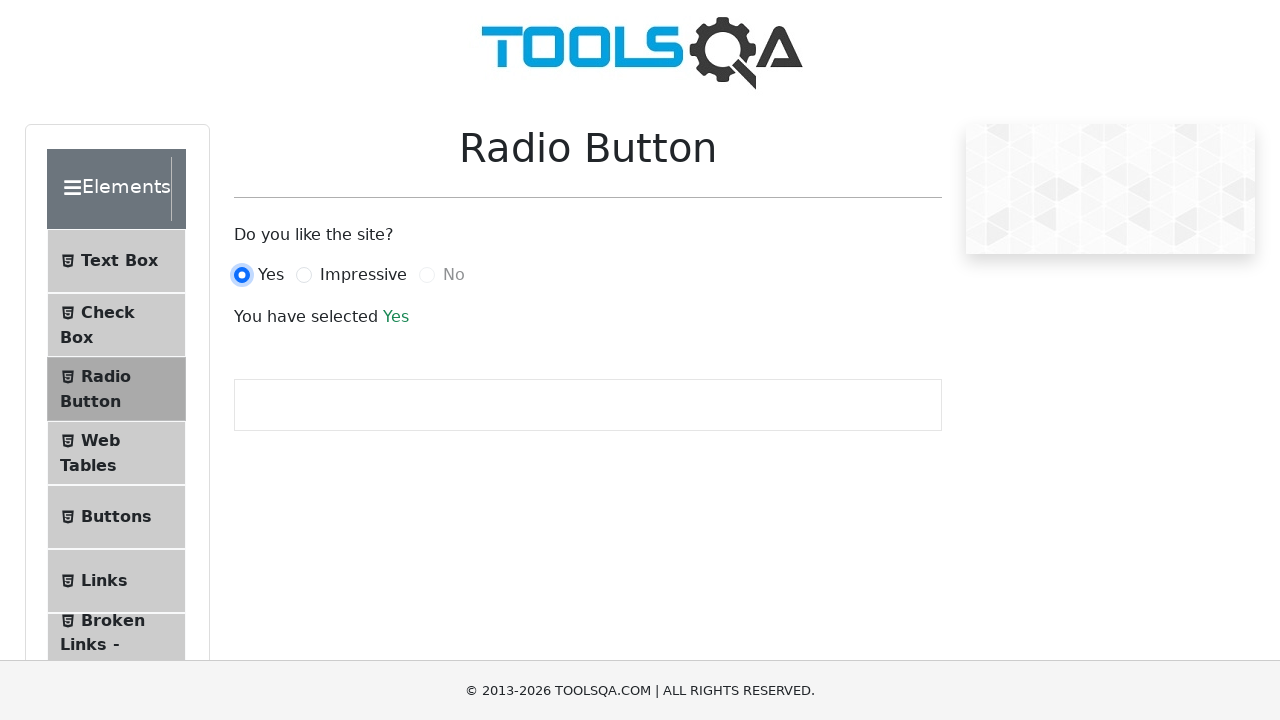

Located 'Impressive' radio button element
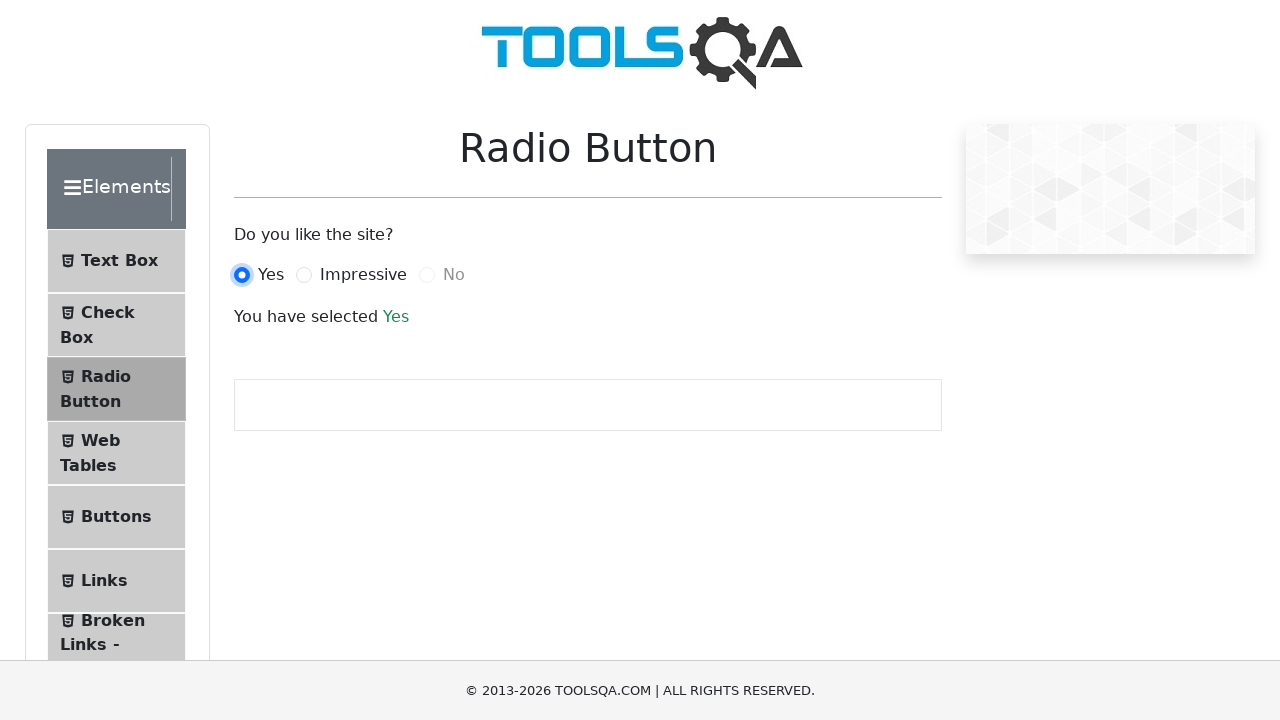

'Impressive' radio button is enabled
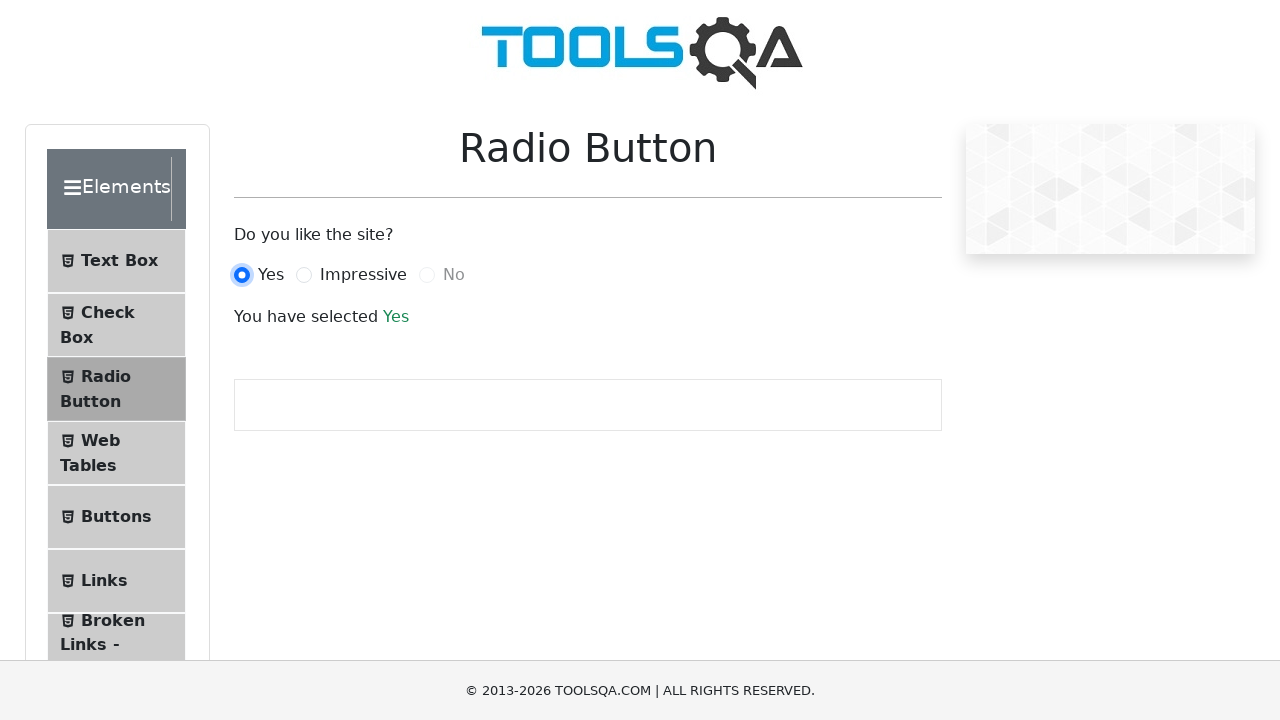

Clicked label to select 'Impressive' radio button at (363, 275) on label[for='impressiveRadio']
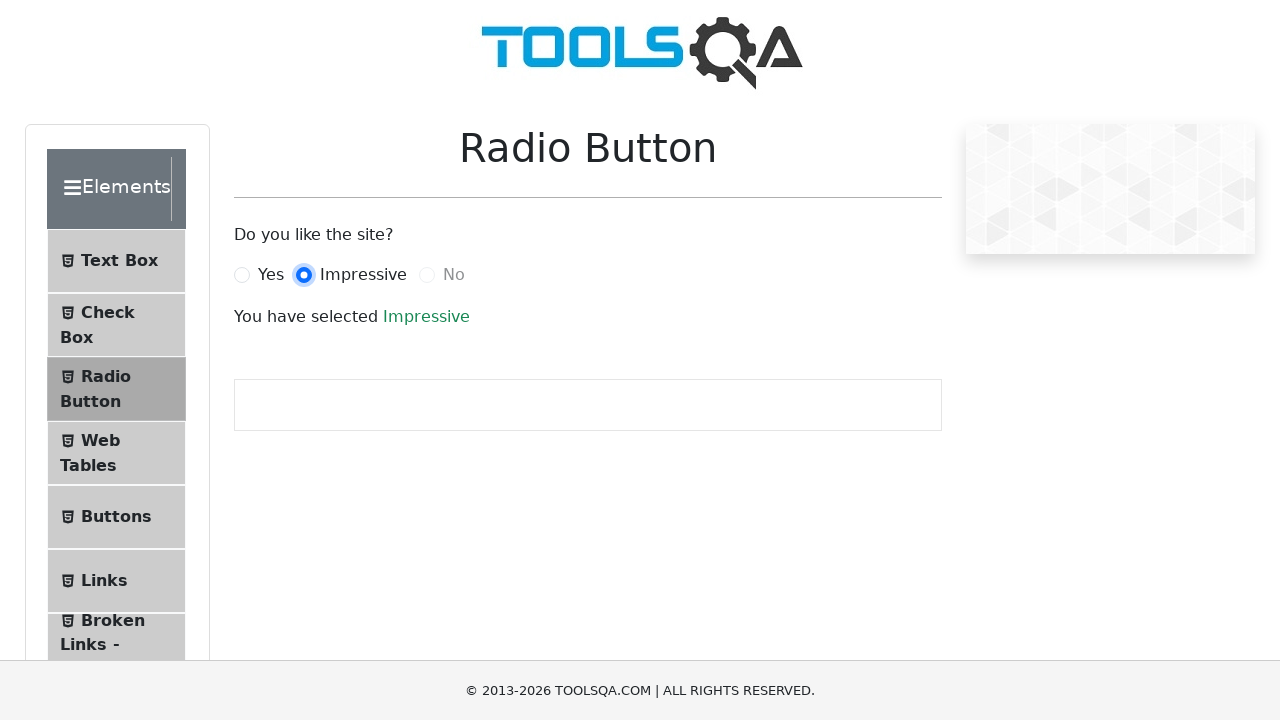

Verified 'Impressive' radio button selection - success text appeared
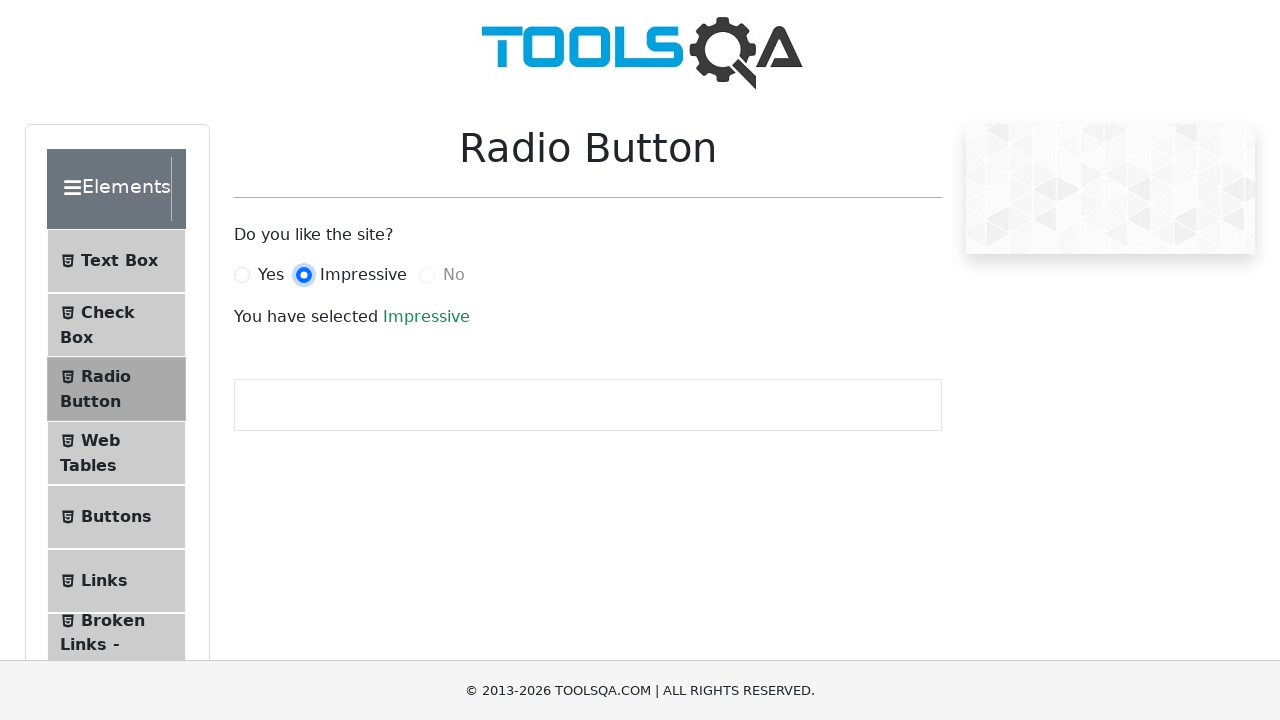

Located 'No' radio button element
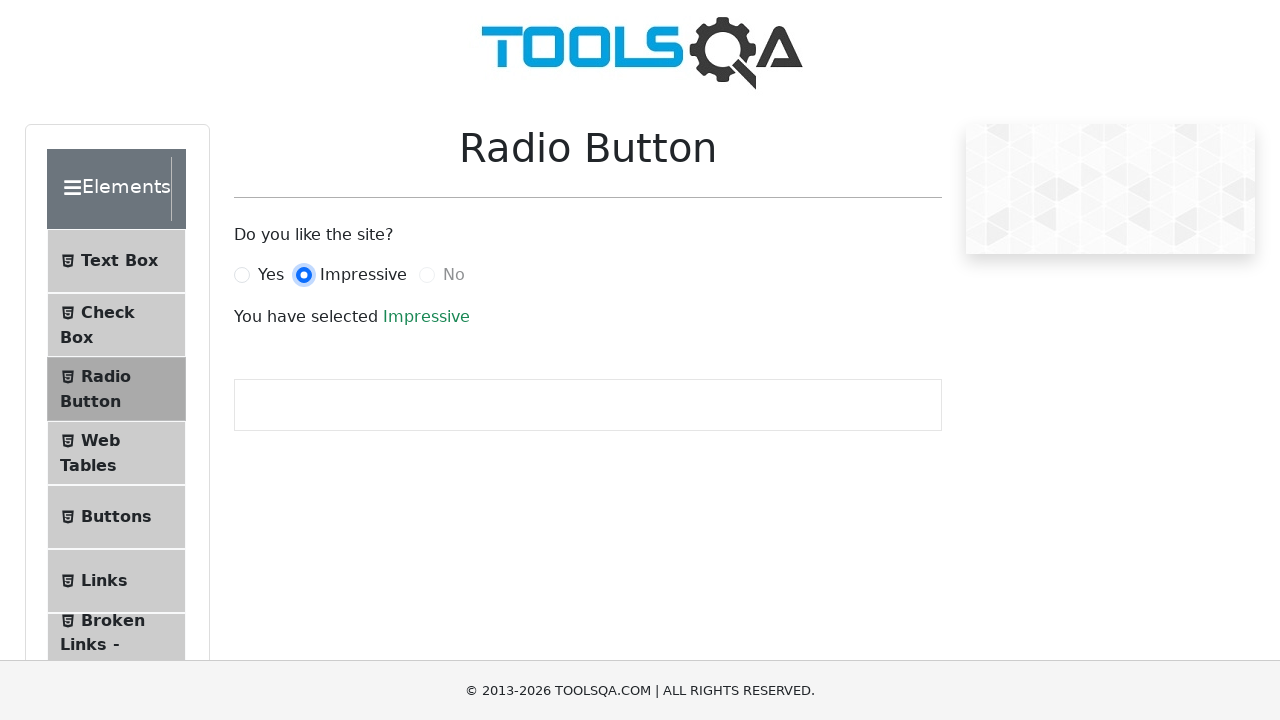

'No' radio button is disabled - no selection attempted
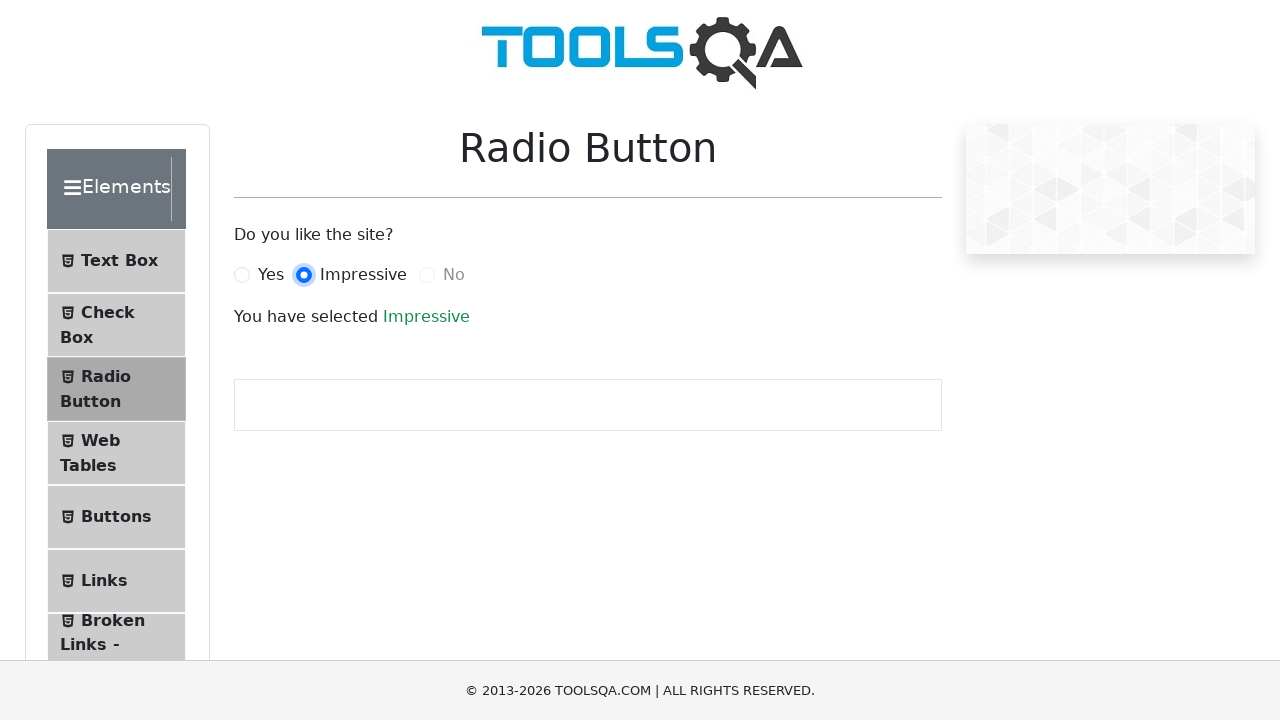

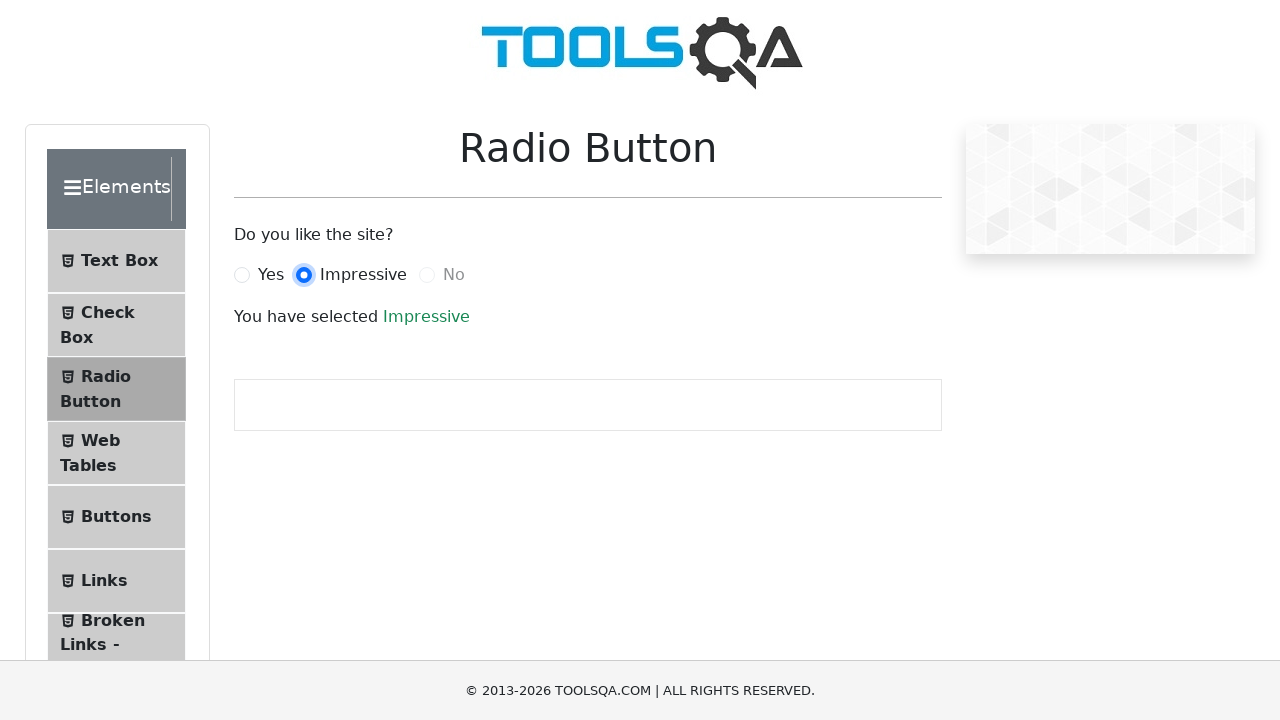